Navigates to a test automation practice page and verifies that a table element is present on the page.

Starting URL: https://testautomationpractice.blogspot.com/

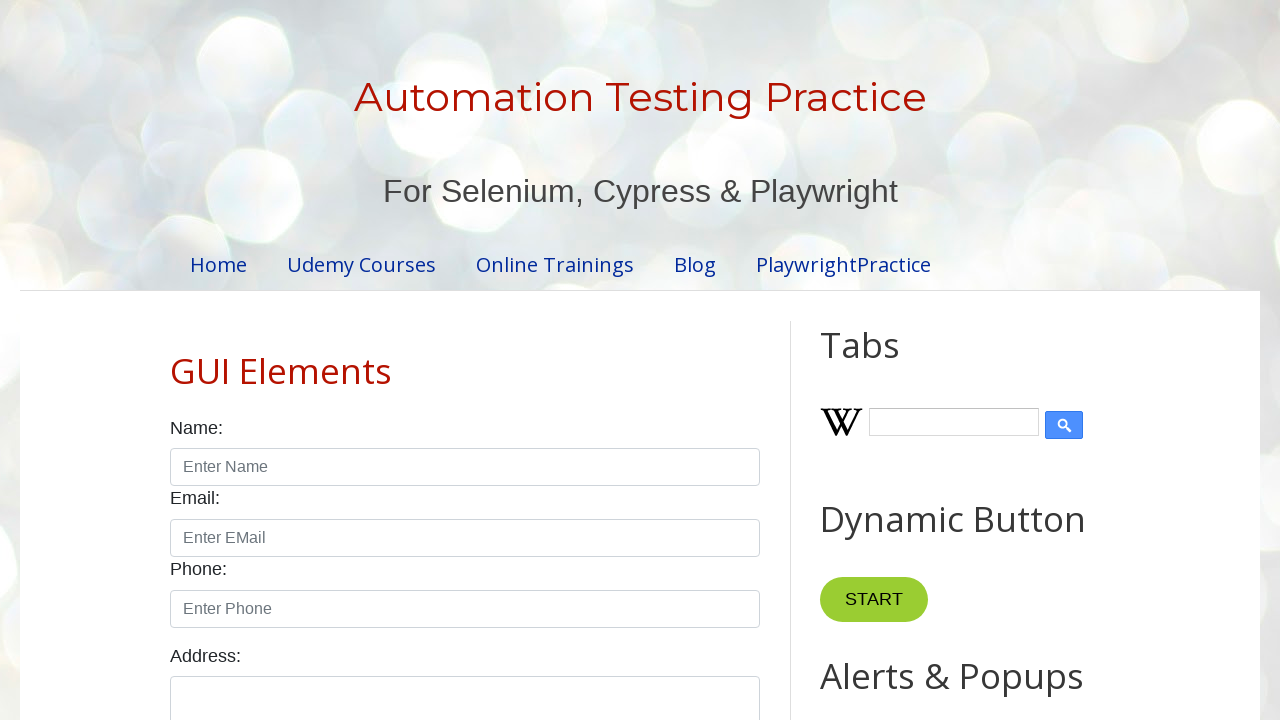

Navigated to test automation practice page
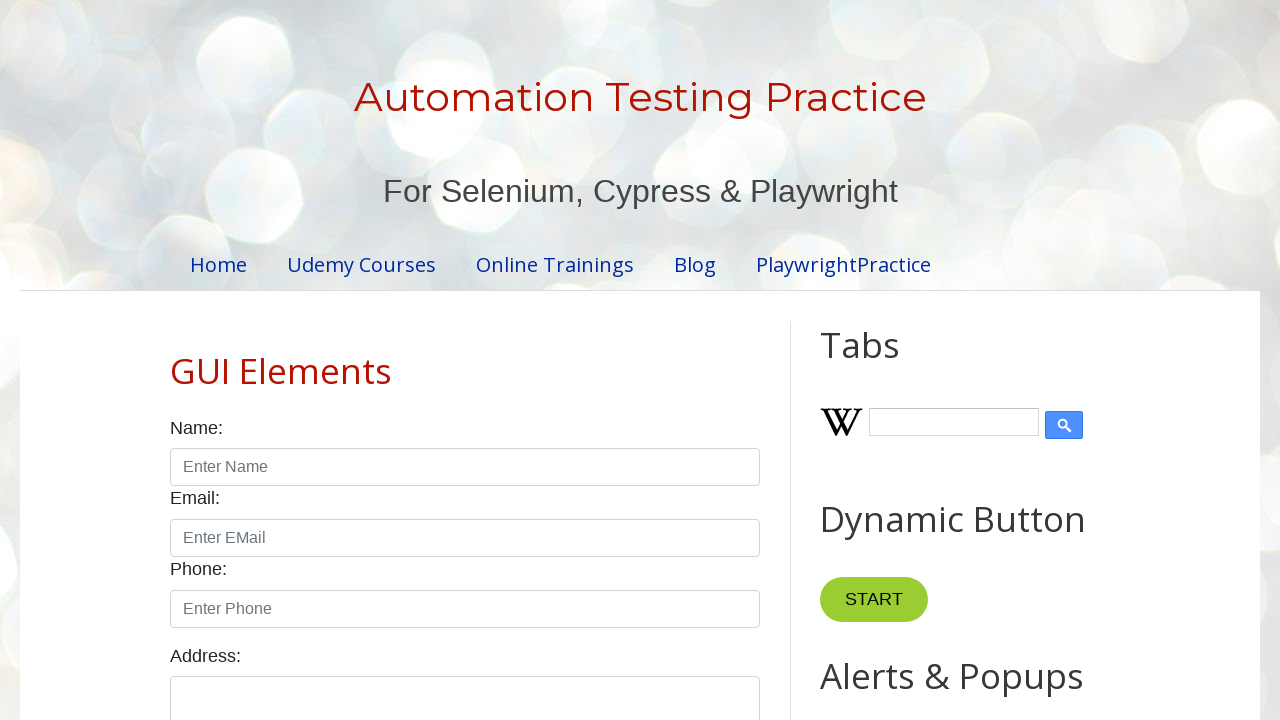

Page fully loaded (DOM content ready)
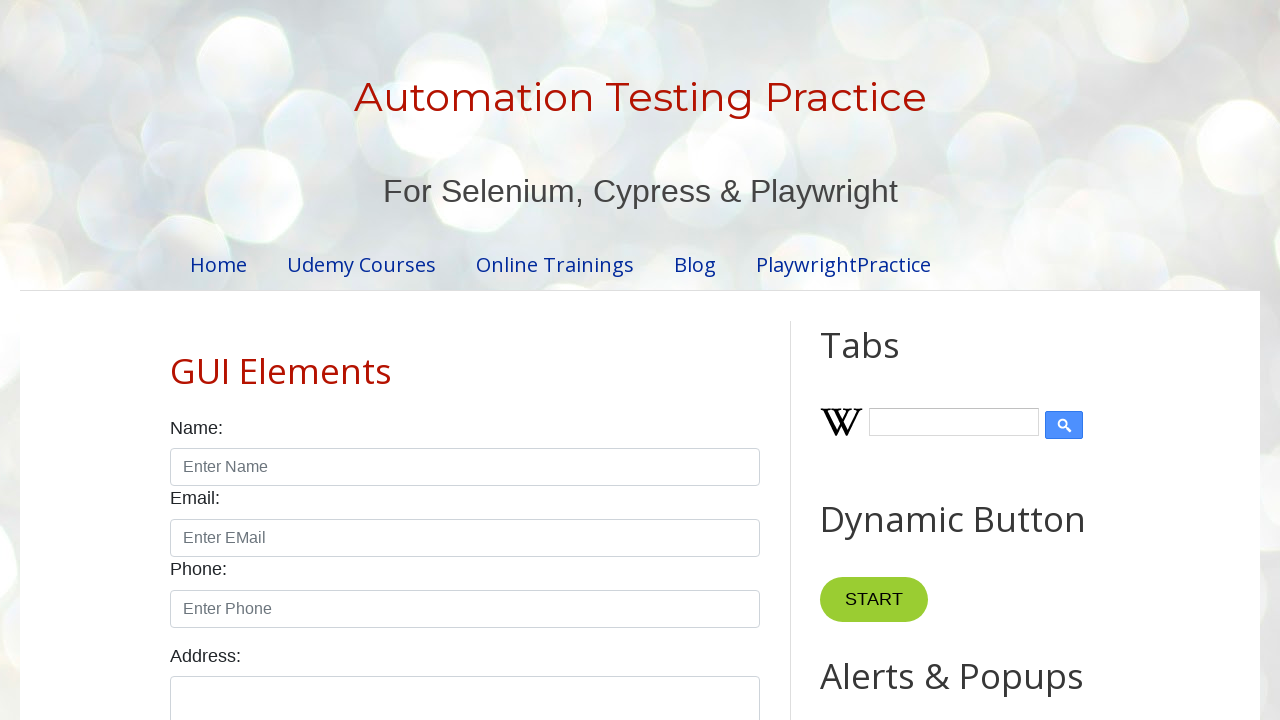

Located table element with class 'section-columns columns-2'
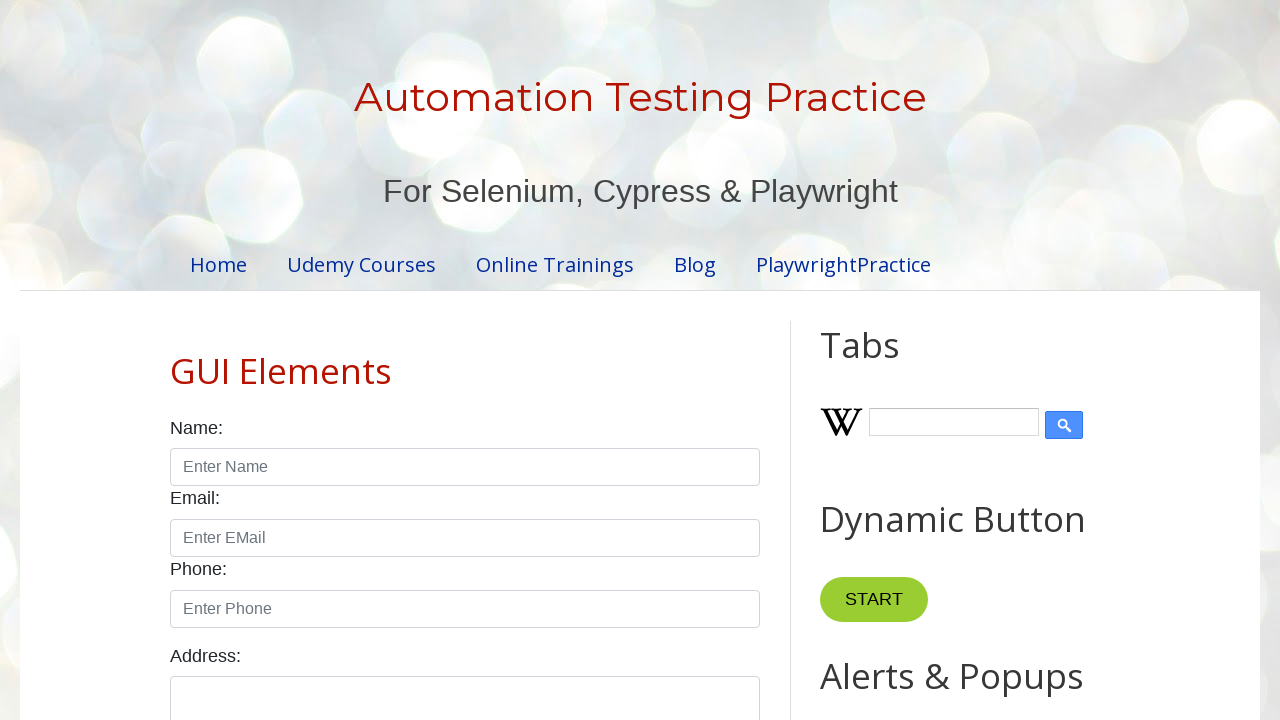

Table element is visible on page
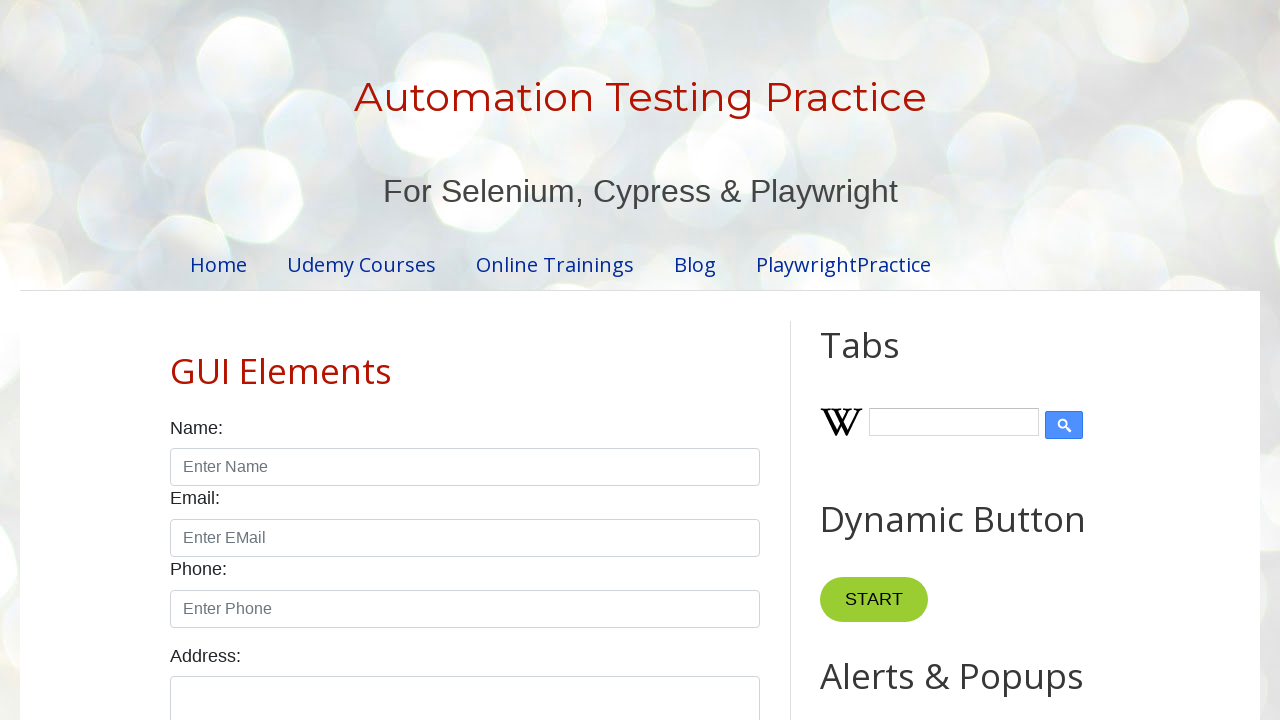

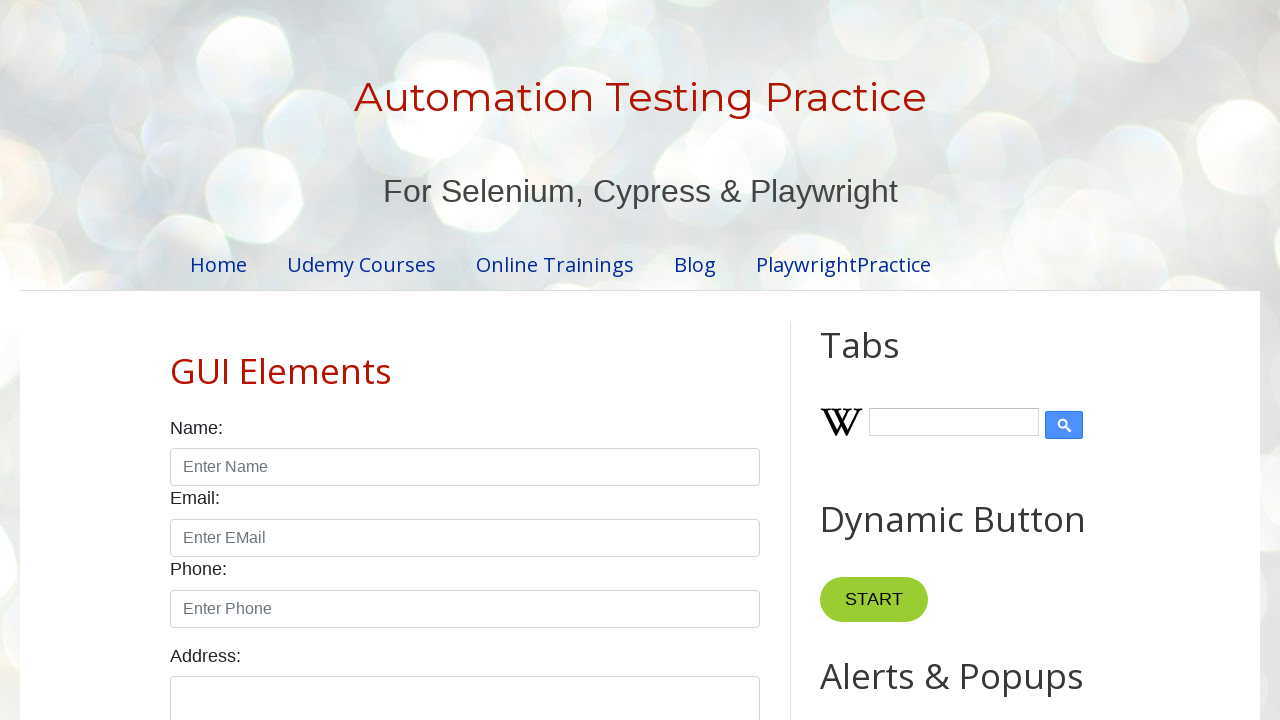